Tests double-click interaction by double-clicking a button and verifying the resulting text

Starting URL: https://automationfc.github.io/basic-form/index.html

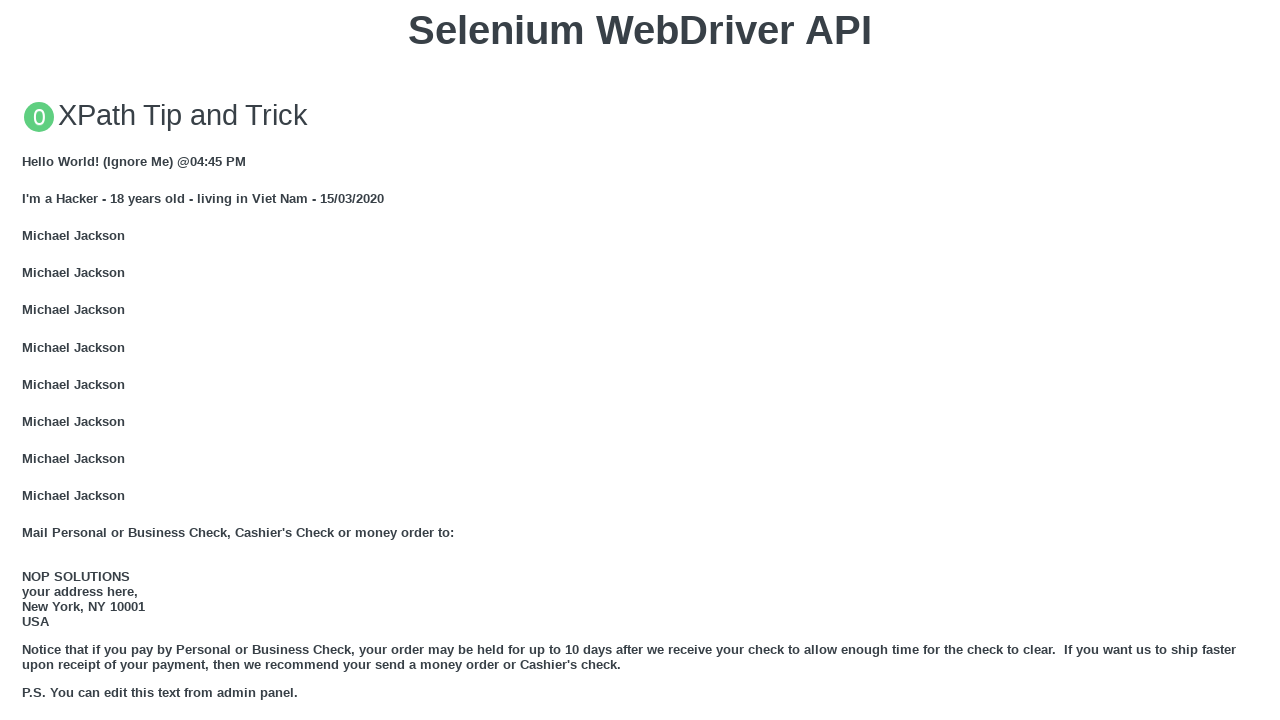

Double-clicked the 'Double click me' button at (640, 361) on button:has-text('Double click me')
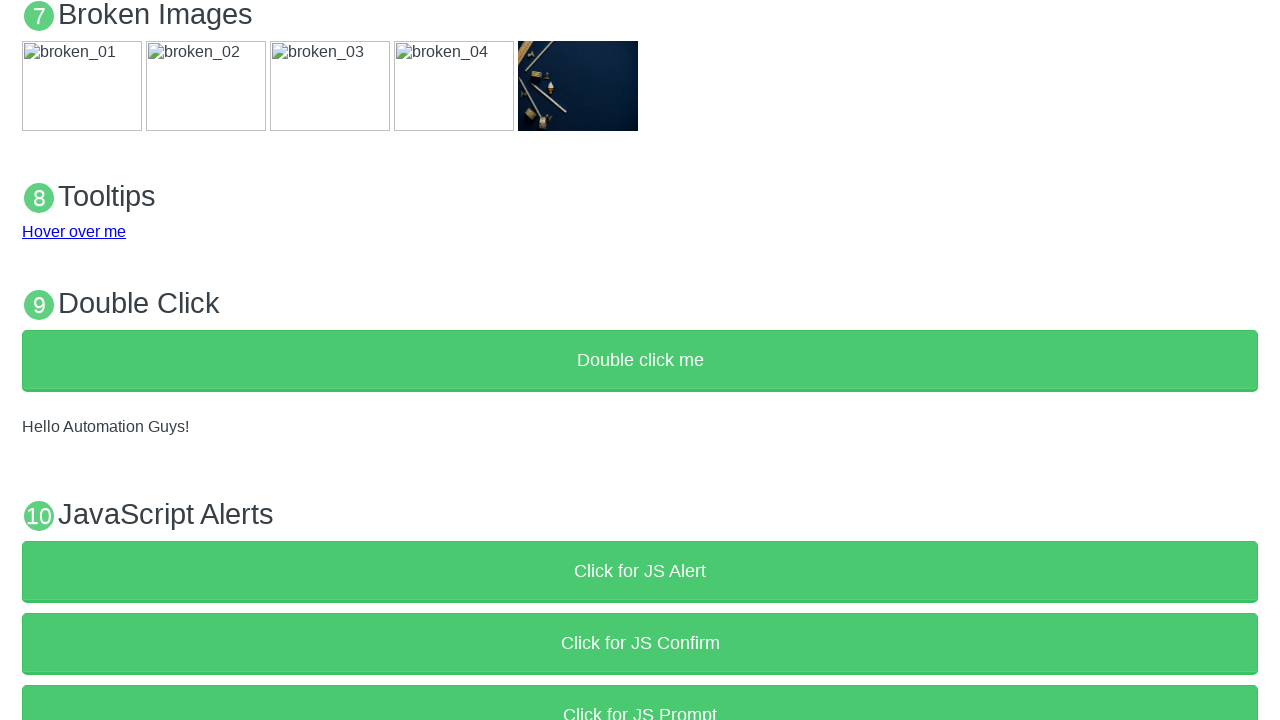

Demo text element loaded
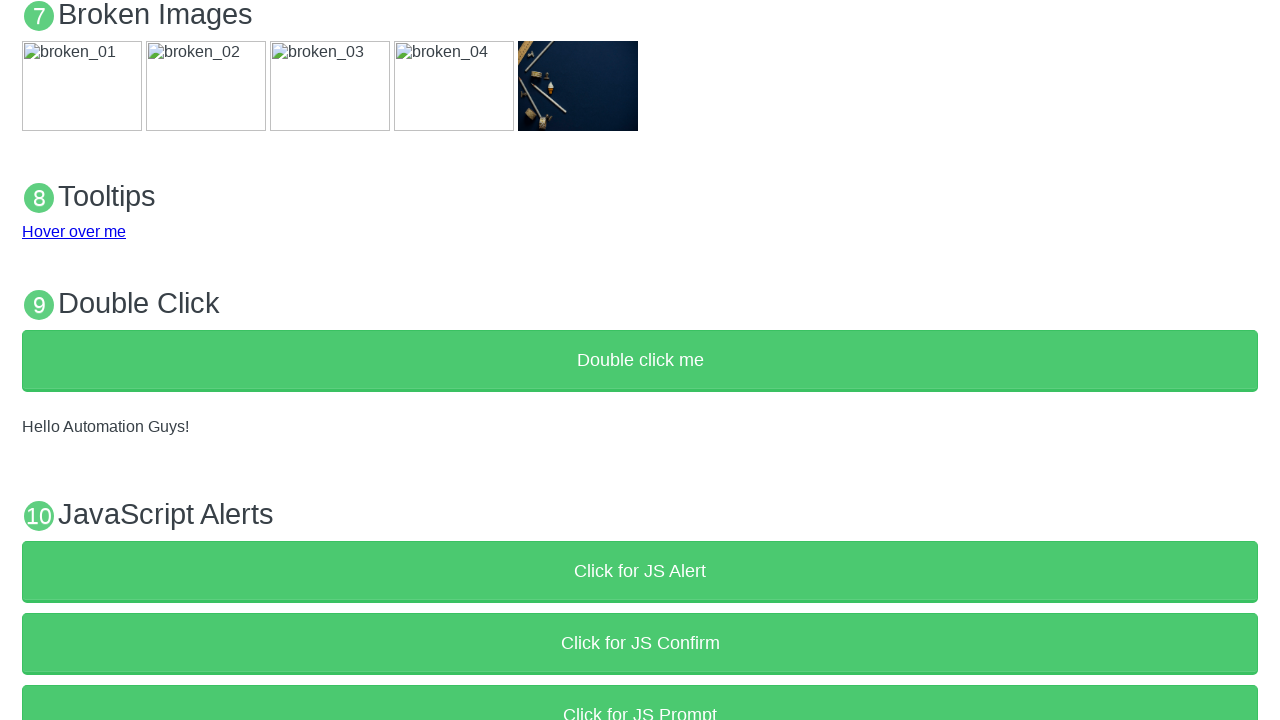

Verified demo text is 'Hello Automation Guys!'
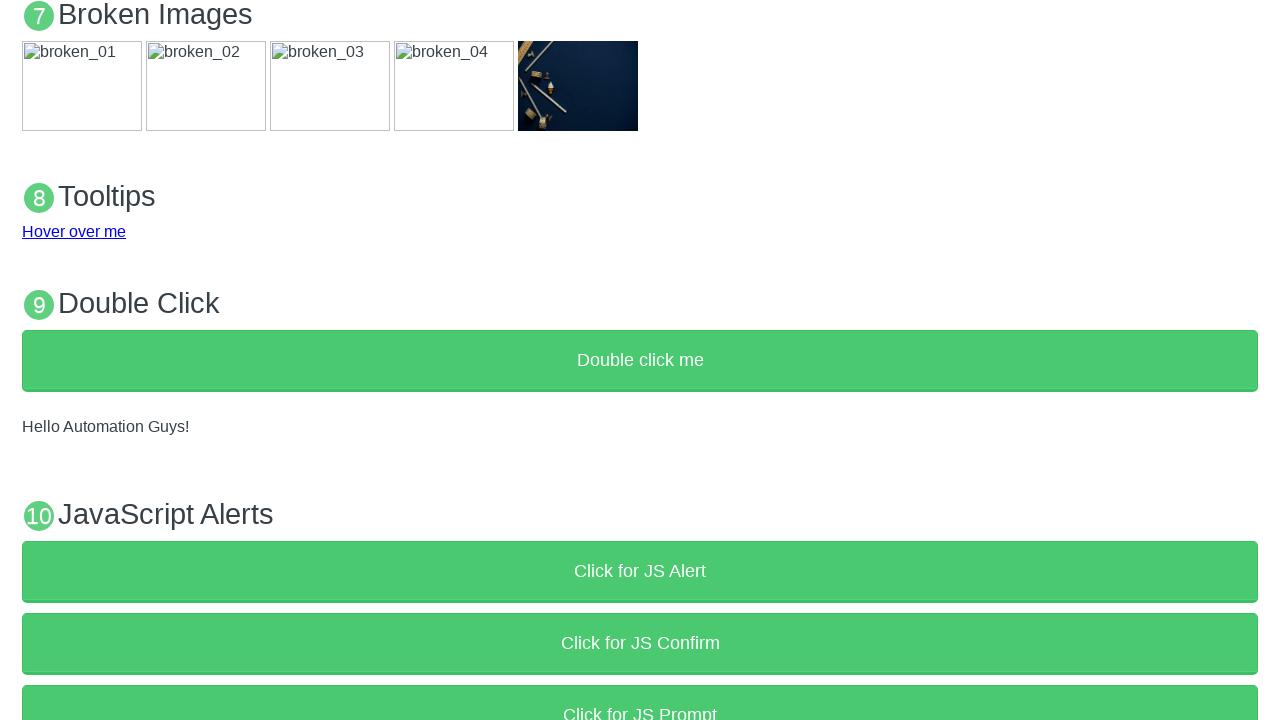

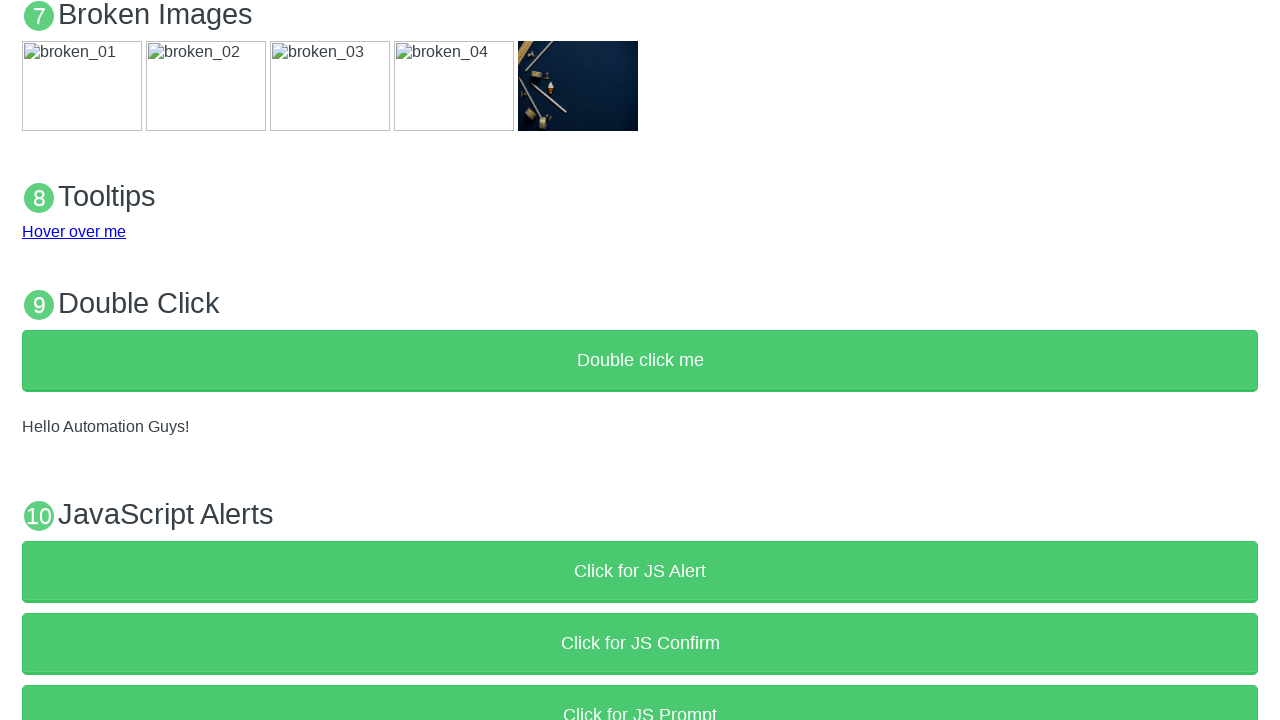